Tests the account creation flow by clicking sign-in, entering an email address, and clicking the create account button

Starting URL: https://hotel-testlab.coderslab.pl/en/

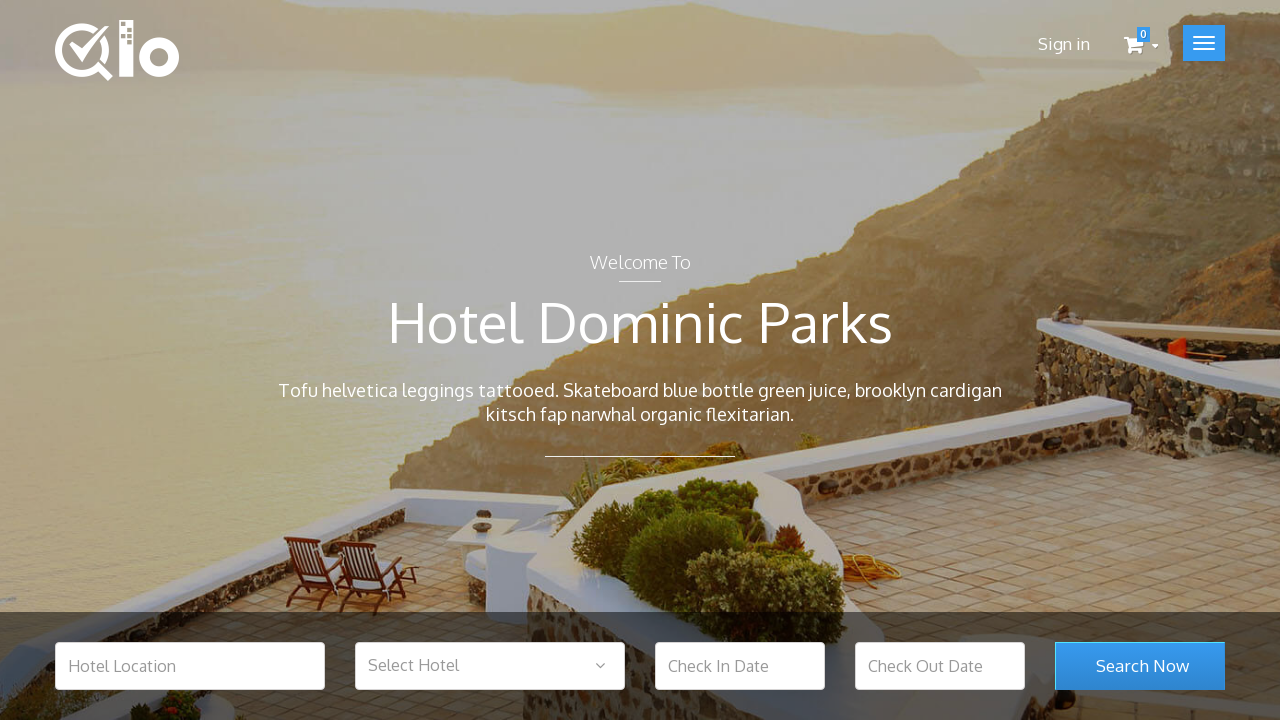

Clicked sign-in link to initiate account creation flow at (1064, 44) on .user_login
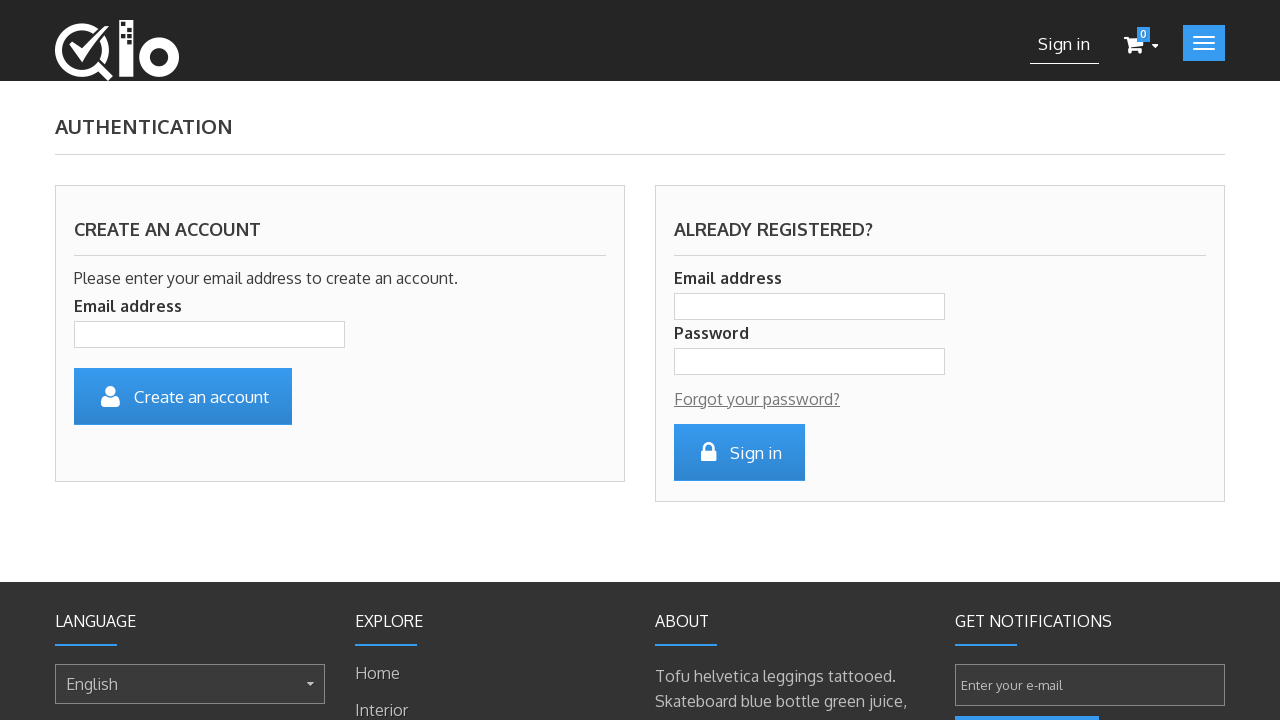

Entered email address 'testuser347@example.com' in the account creation field on .account_input
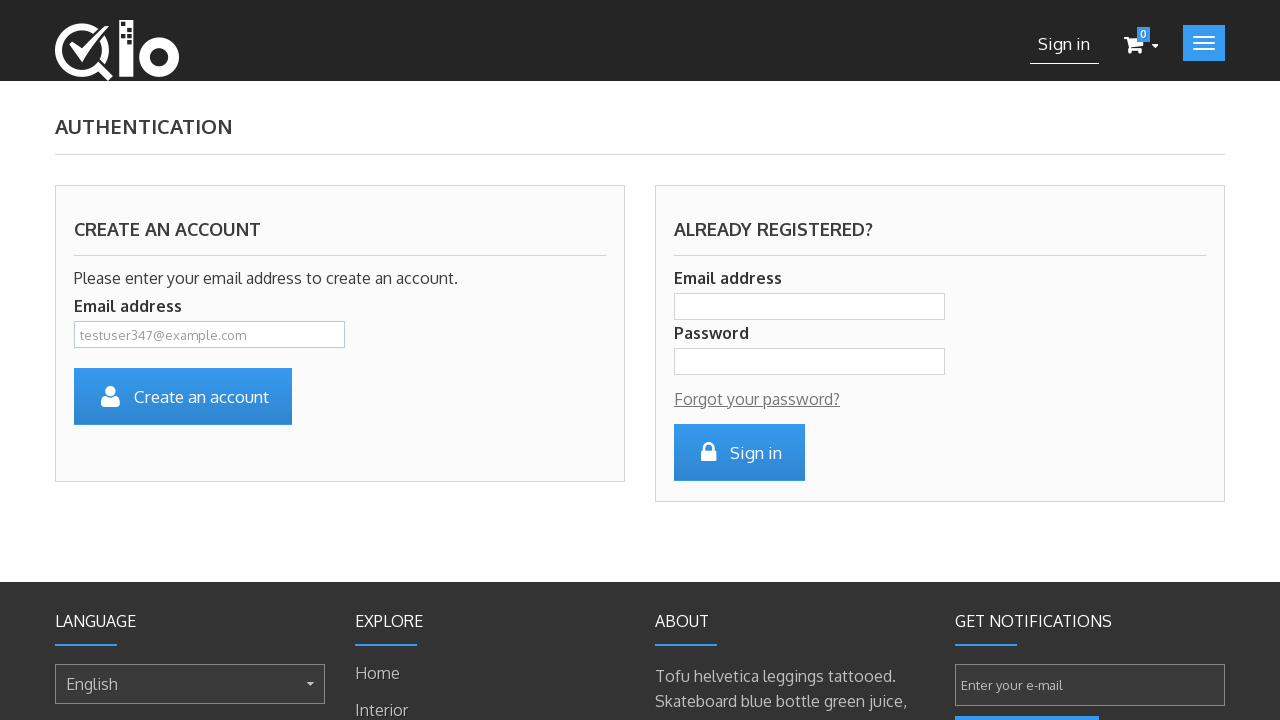

Clicked Create An Account button to submit account creation form at (183, 396) on #SubmitCreate
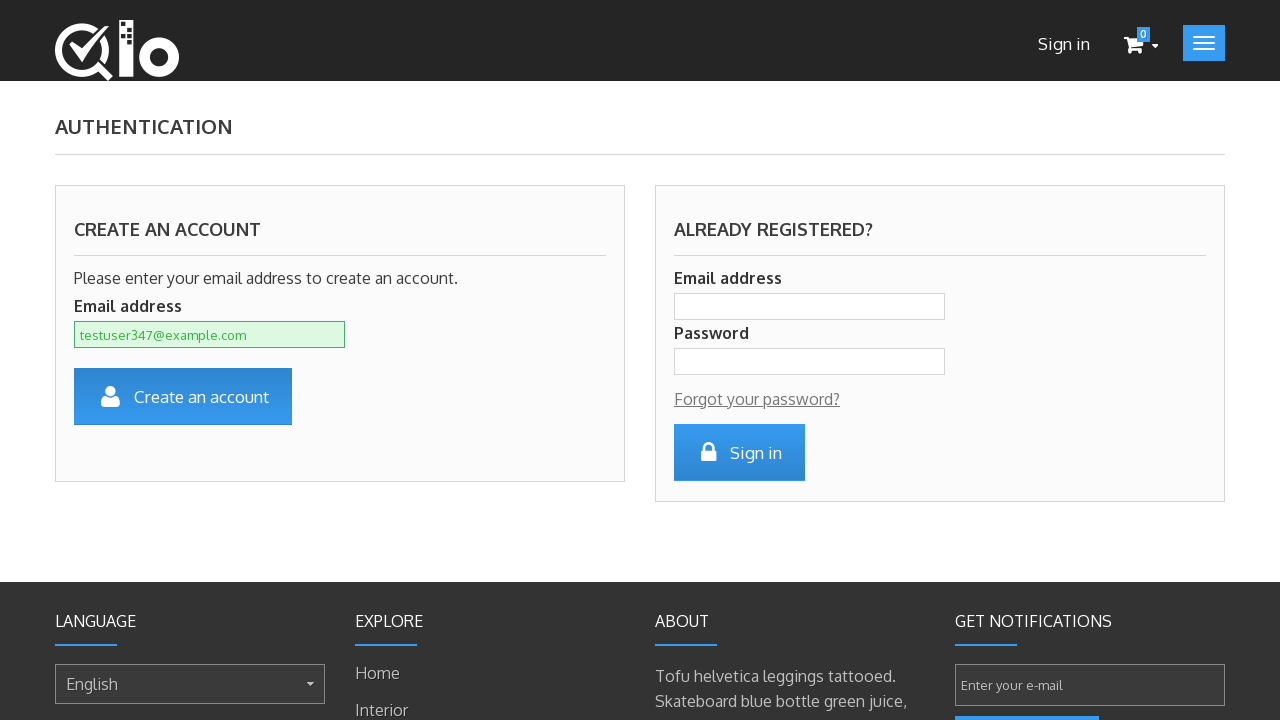

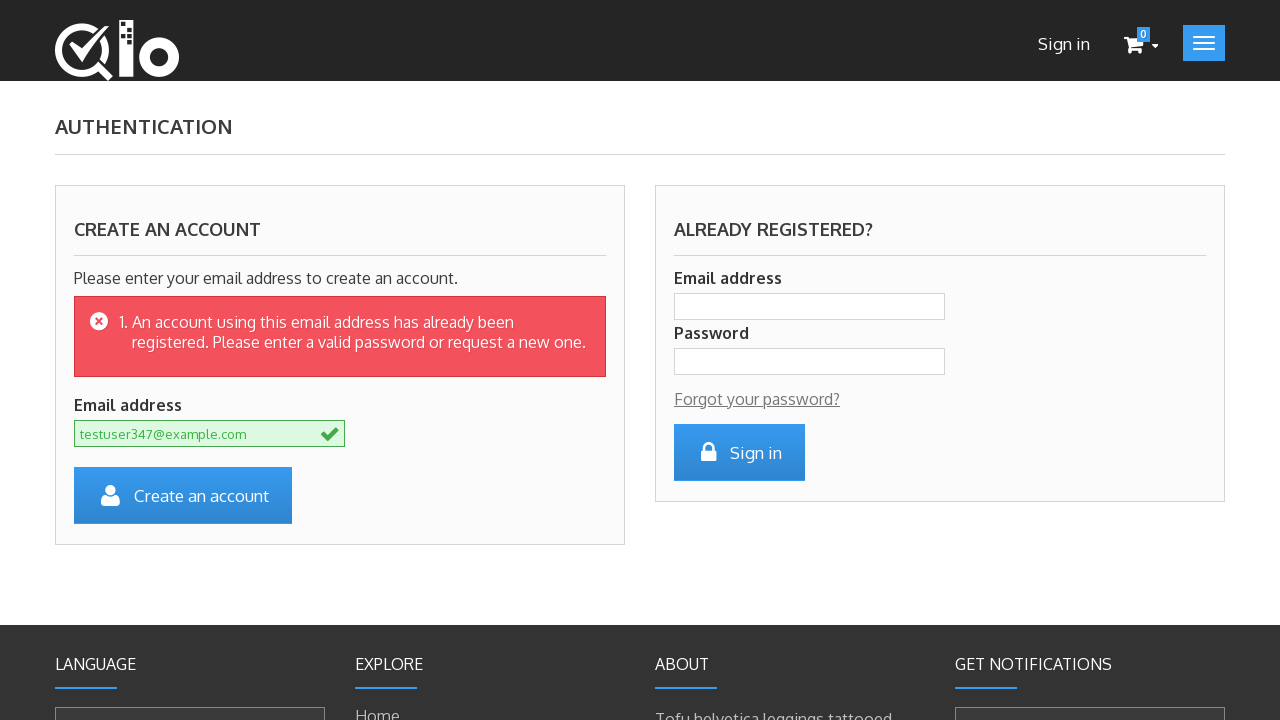